Navigates to example.com, queries for an anchor element using query_selector, and clicks on it to navigate to the linked page.

Starting URL: https://example.com

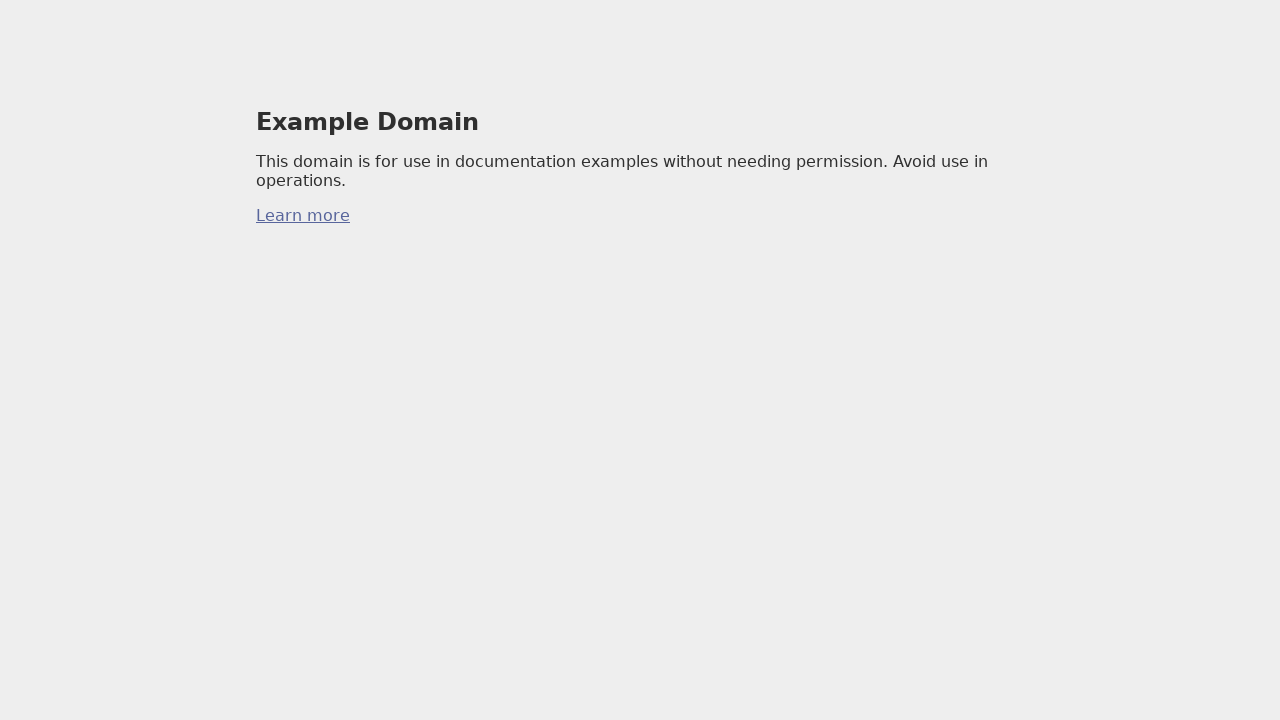

Navigated to https://example.com
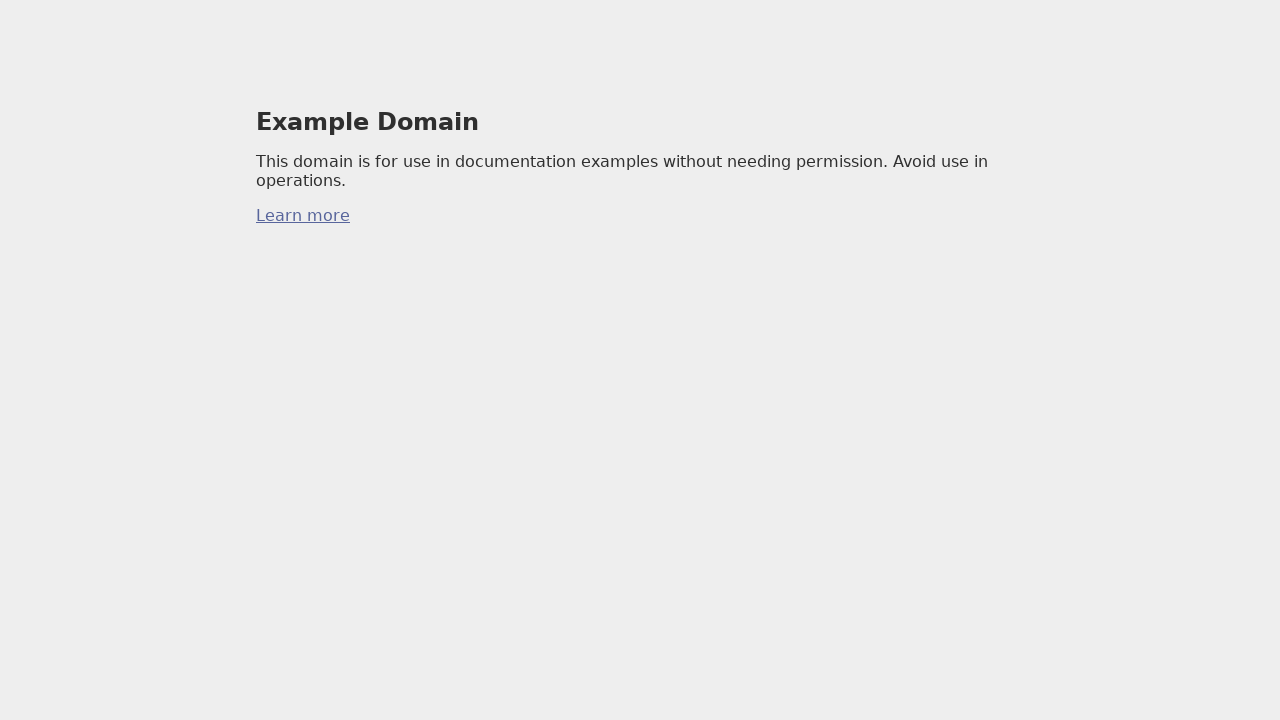

Queried for first anchor element on the page
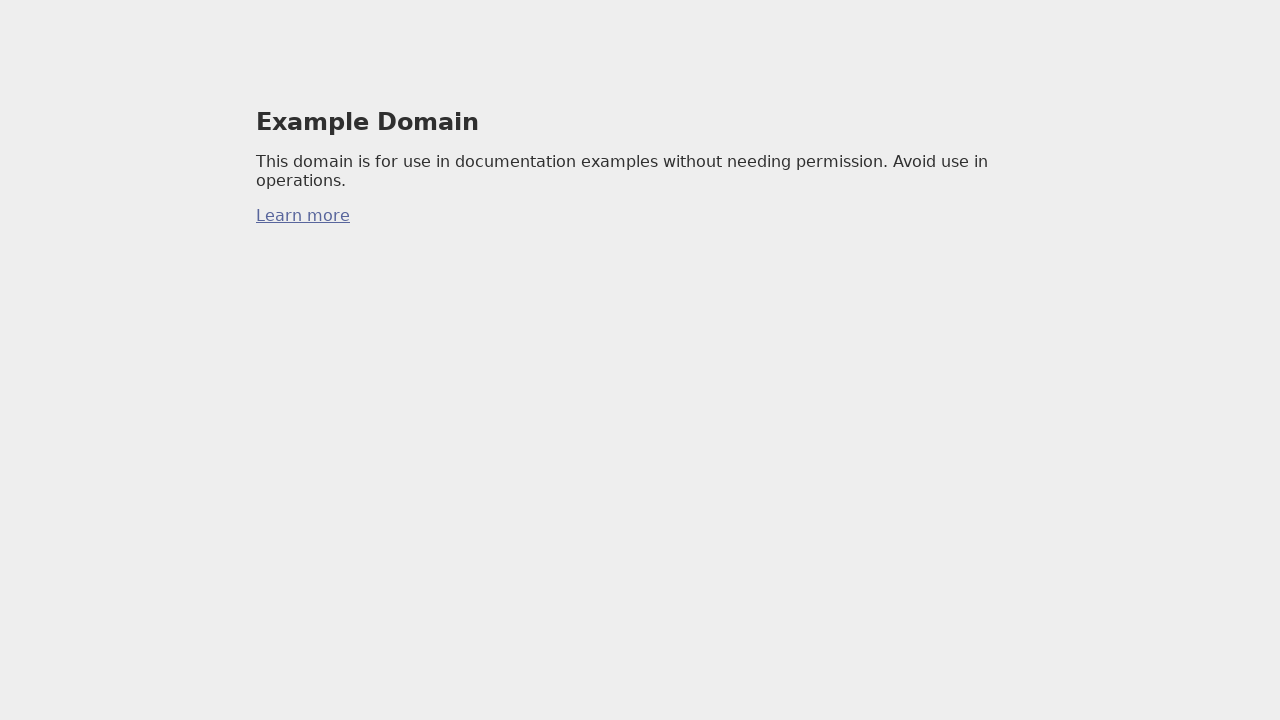

Clicked on the anchor element to navigate to linked page
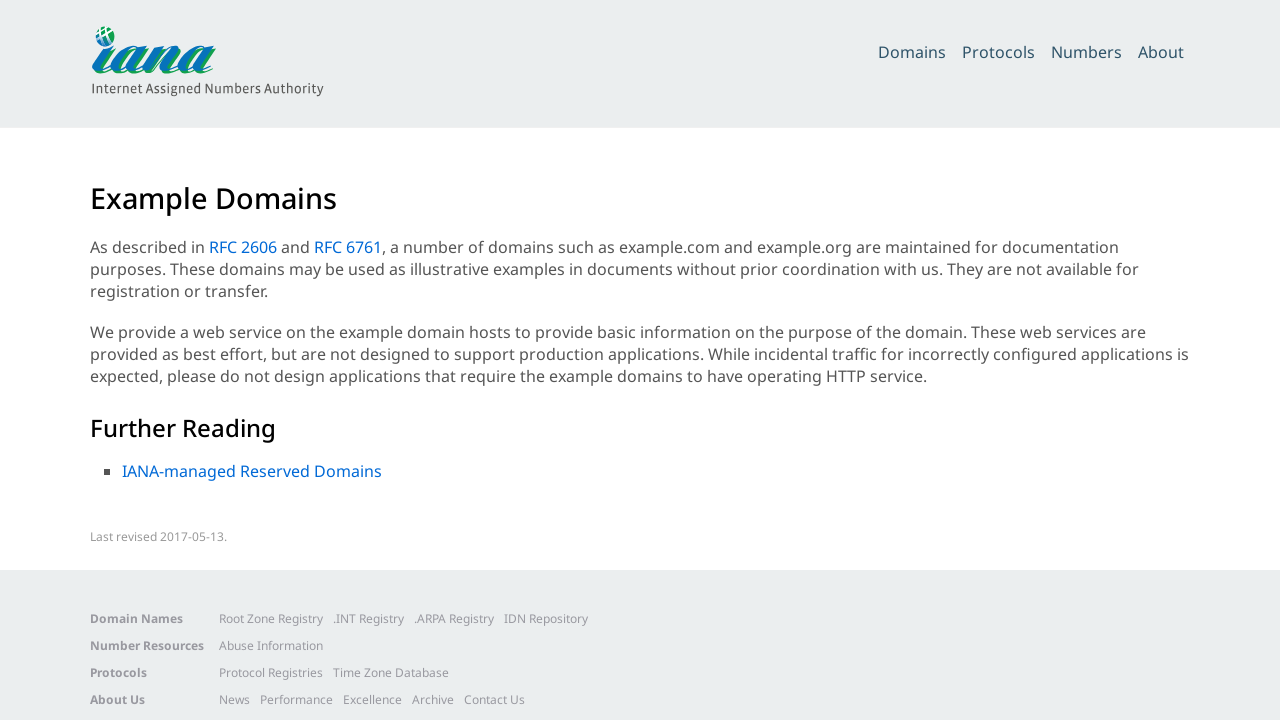

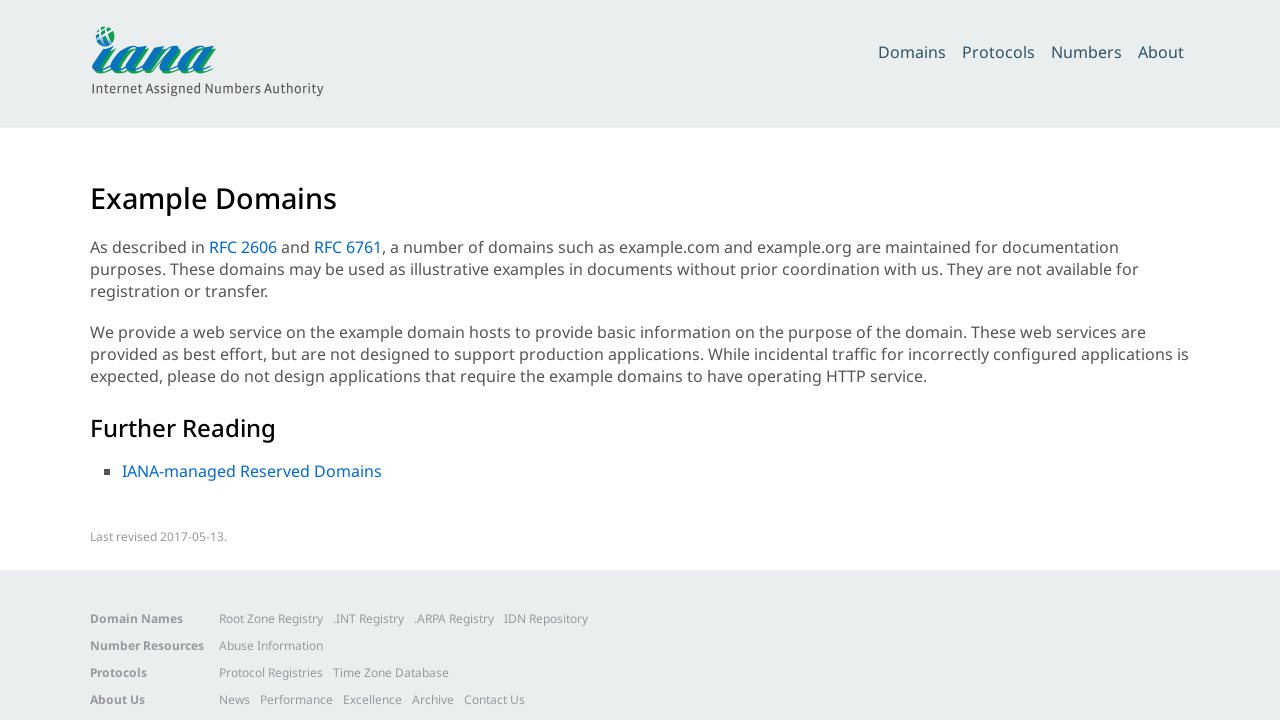